Tests that the blog navigation link in the header is clickable on the WebdriverIO homepage

Starting URL: https://webdriver.io/

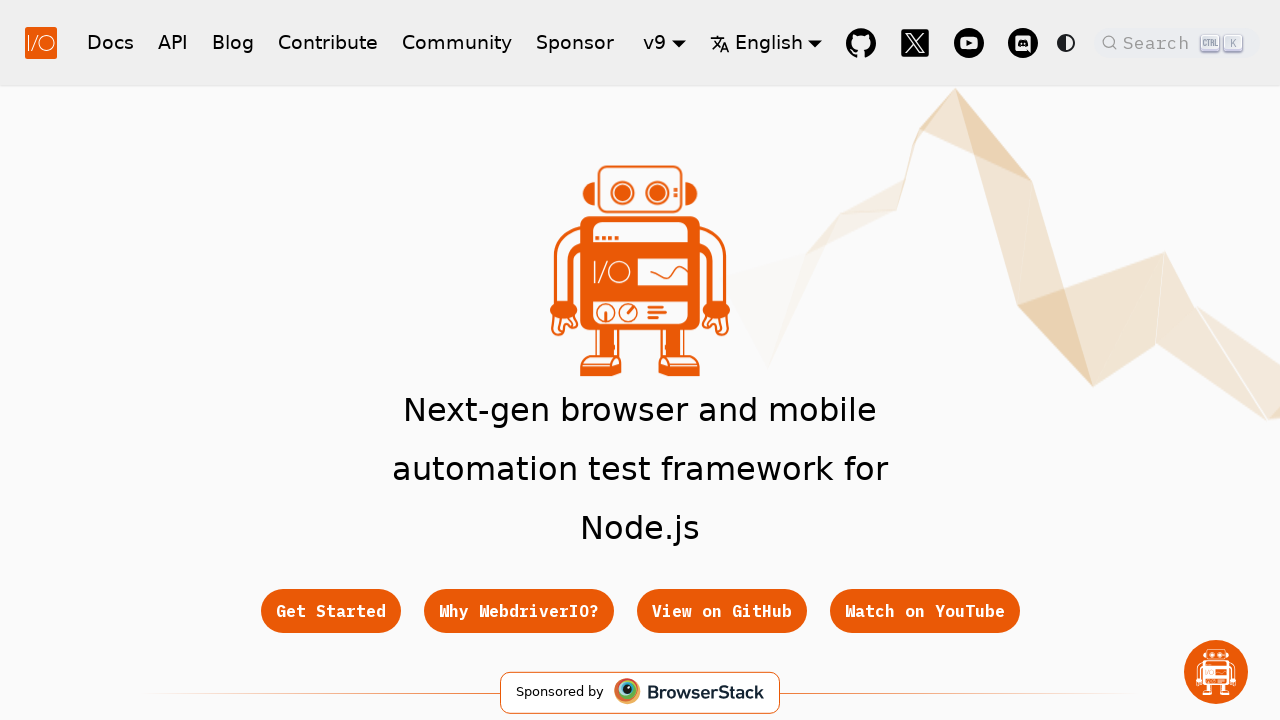

Blog navigation link in header is visible
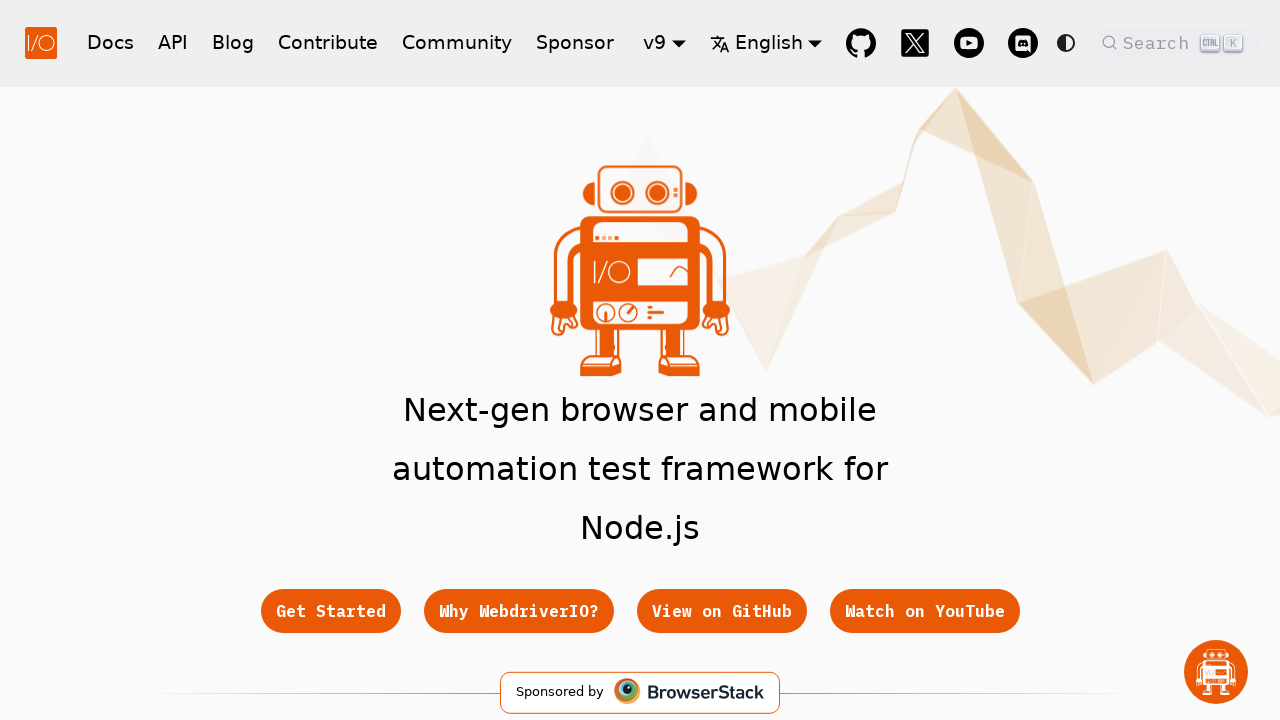

Verified blog navigation link is clickable and enabled
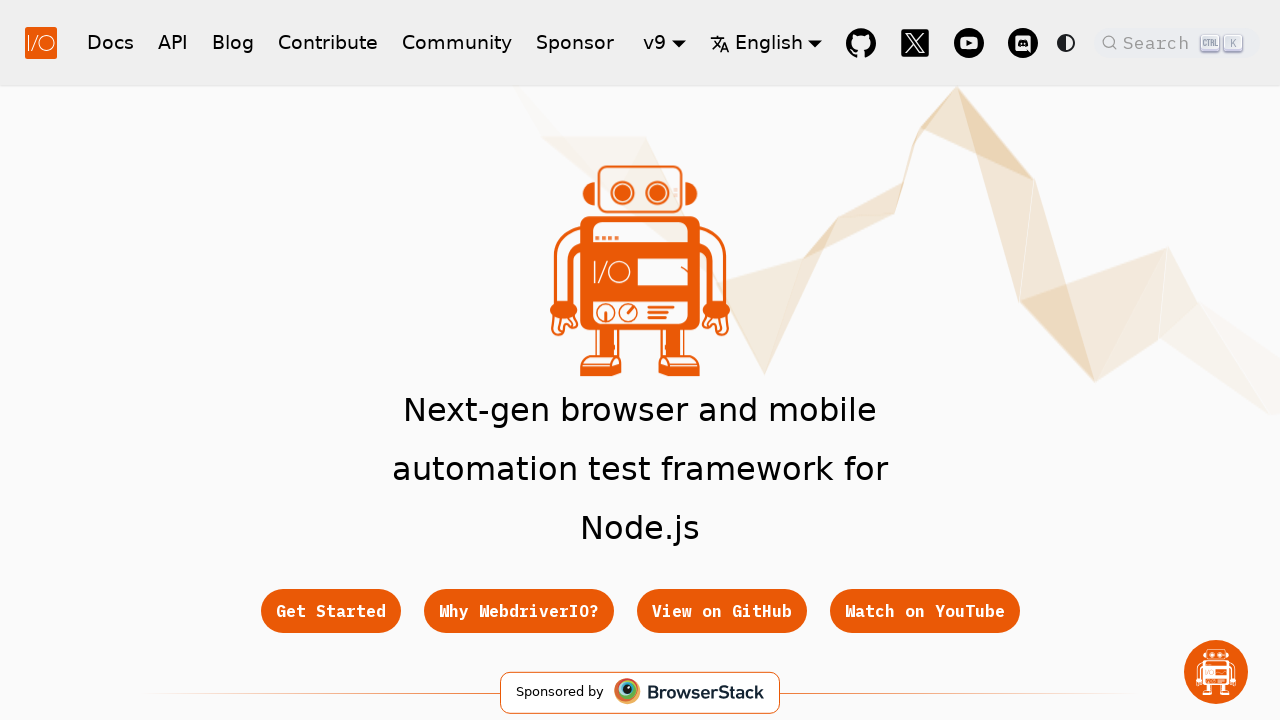

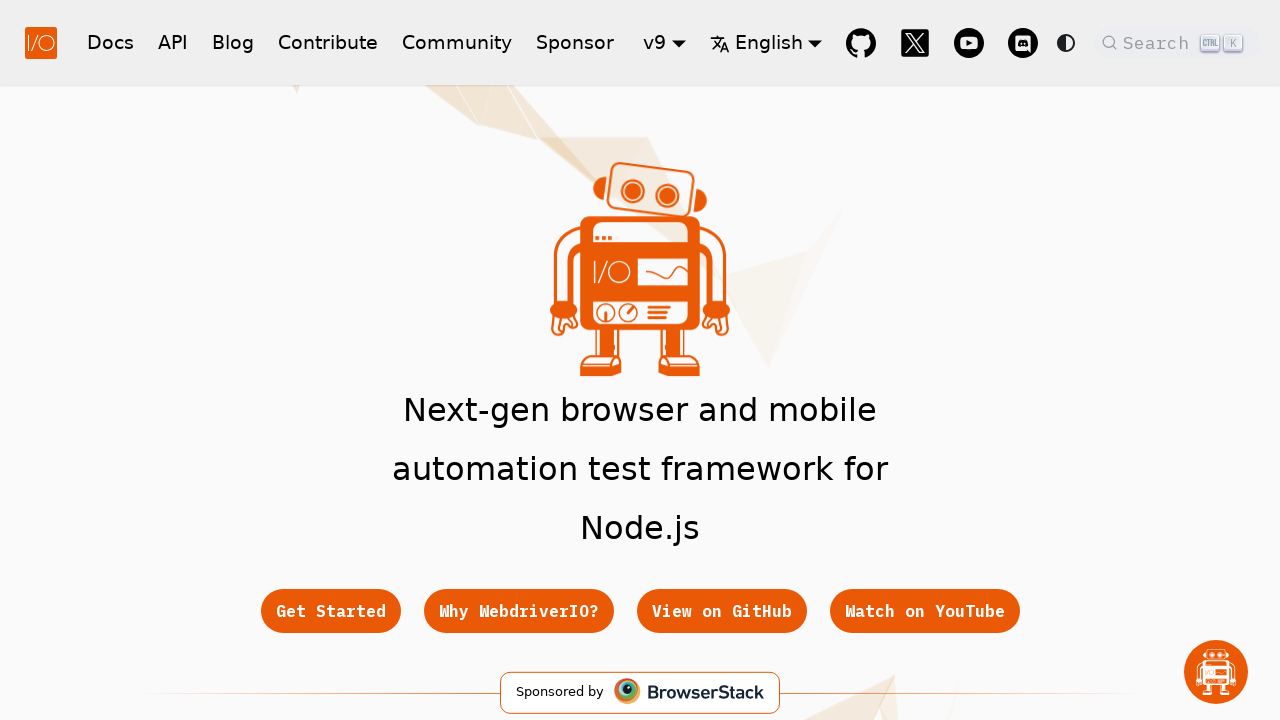